Tests auto-suggest dropdown functionality by typing a partial search term and navigating through the suggestions using keyboard arrow keys to find a specific country option

Starting URL: https://rahulshettyacademy.com/AutomationPractice/

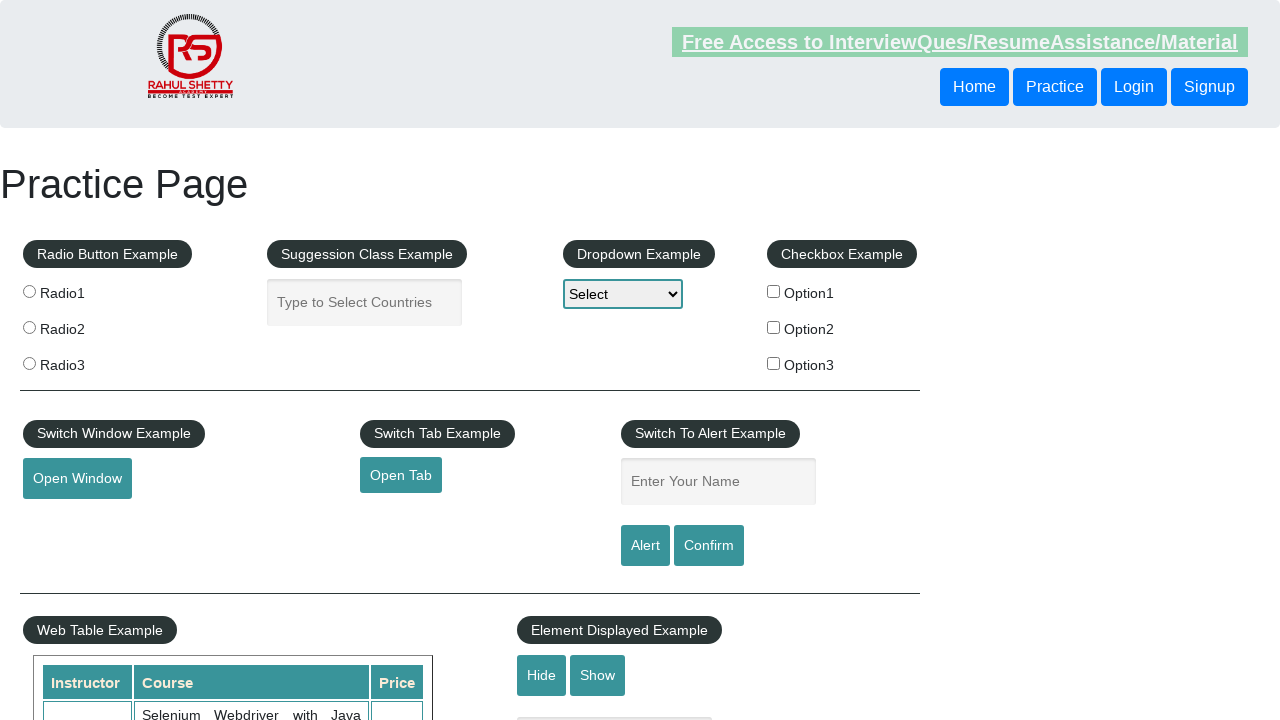

Typed 'Uni' in autocomplete input field to trigger suggestions on .ui-autocomplete-input
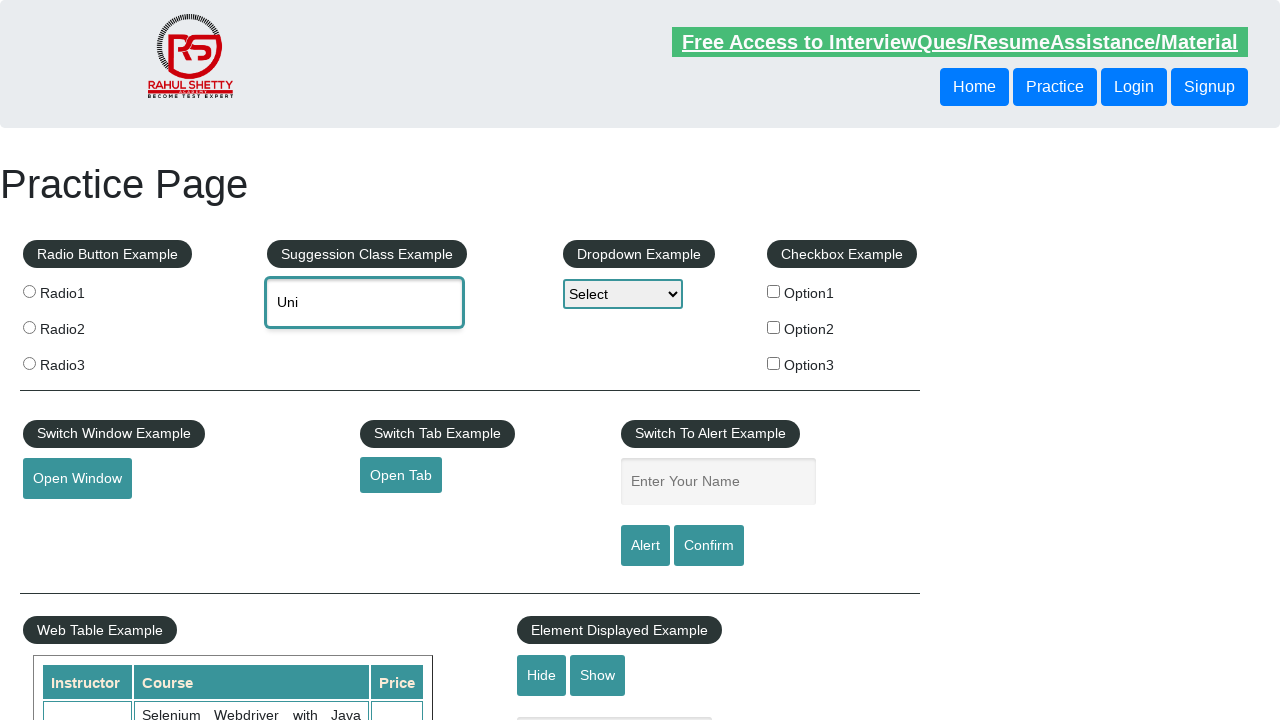

Autocomplete suggestions appeared
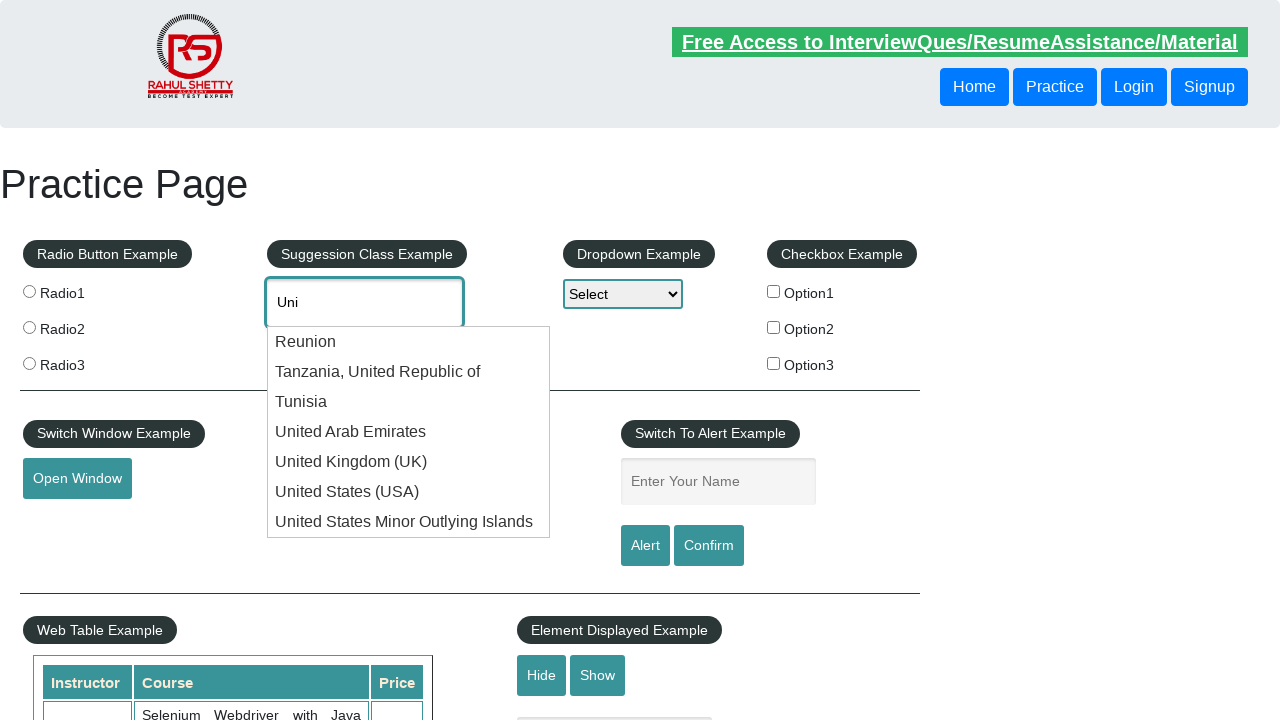

Retrieved all autocomplete suggestion options
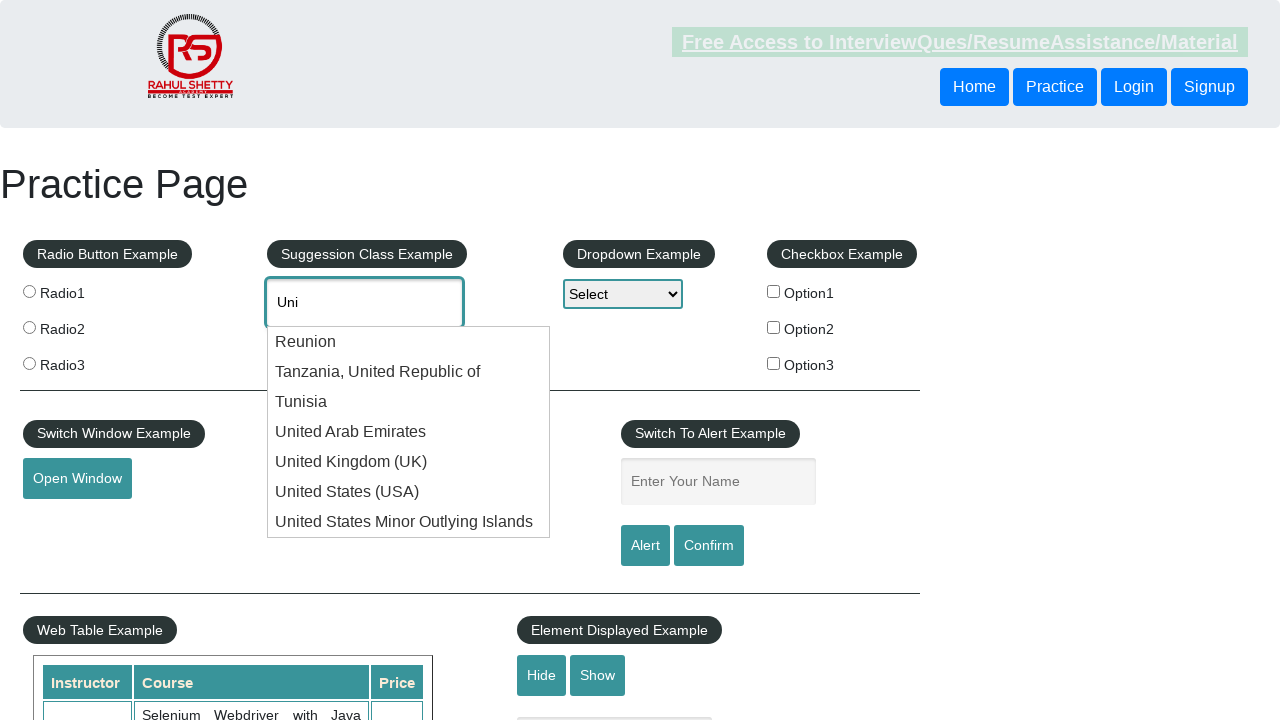

Pressed ArrowDown to navigate to next suggestion option on #autocomplete
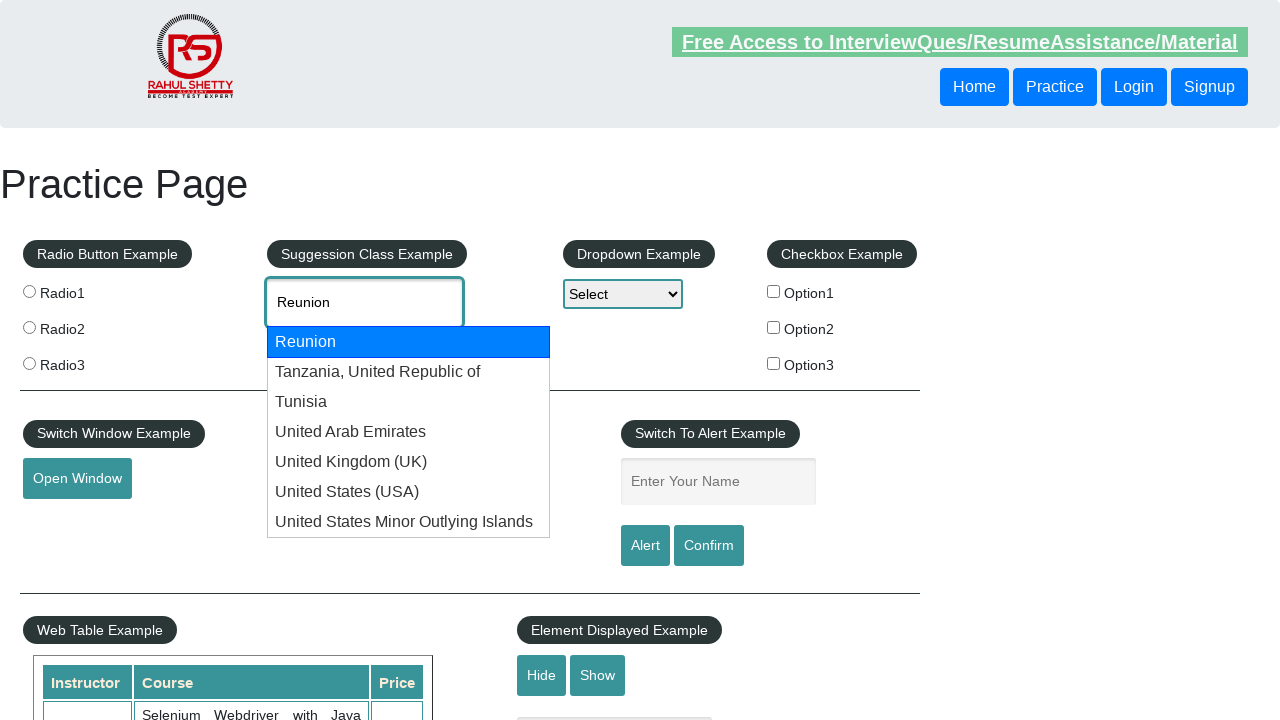

Pressed ArrowDown to navigate to next suggestion option on #autocomplete
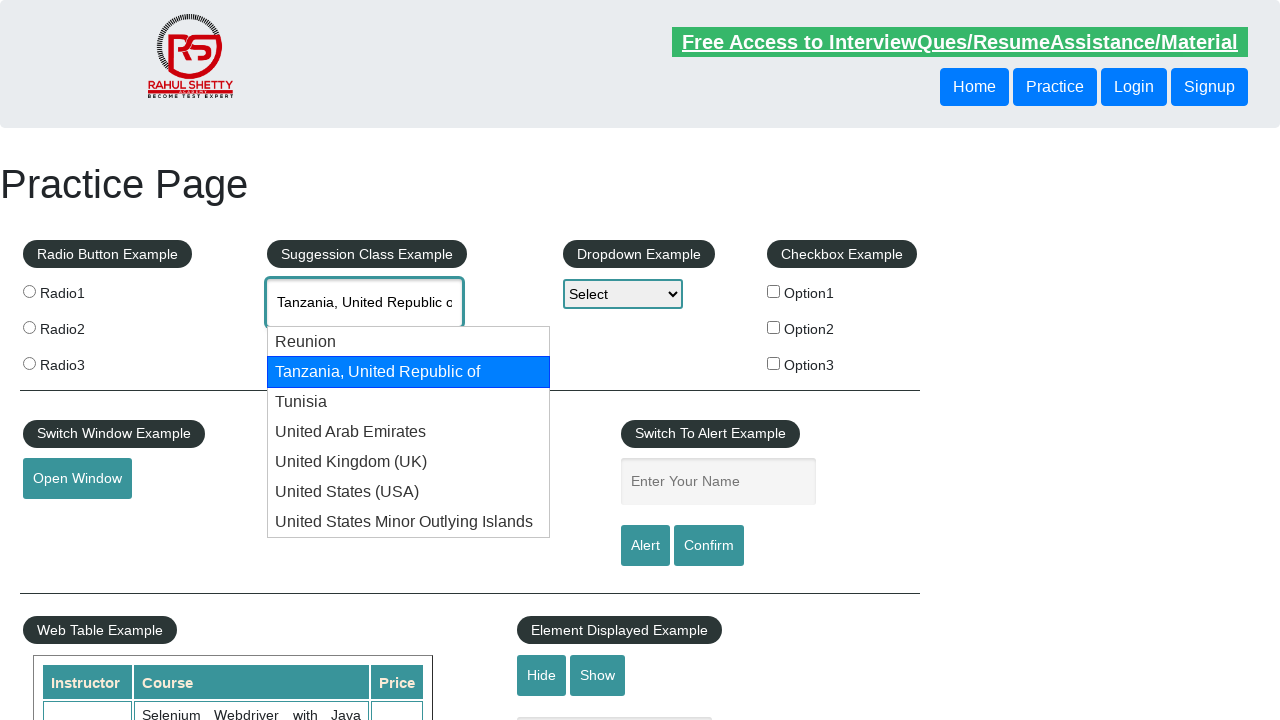

Pressed ArrowDown to navigate to next suggestion option on #autocomplete
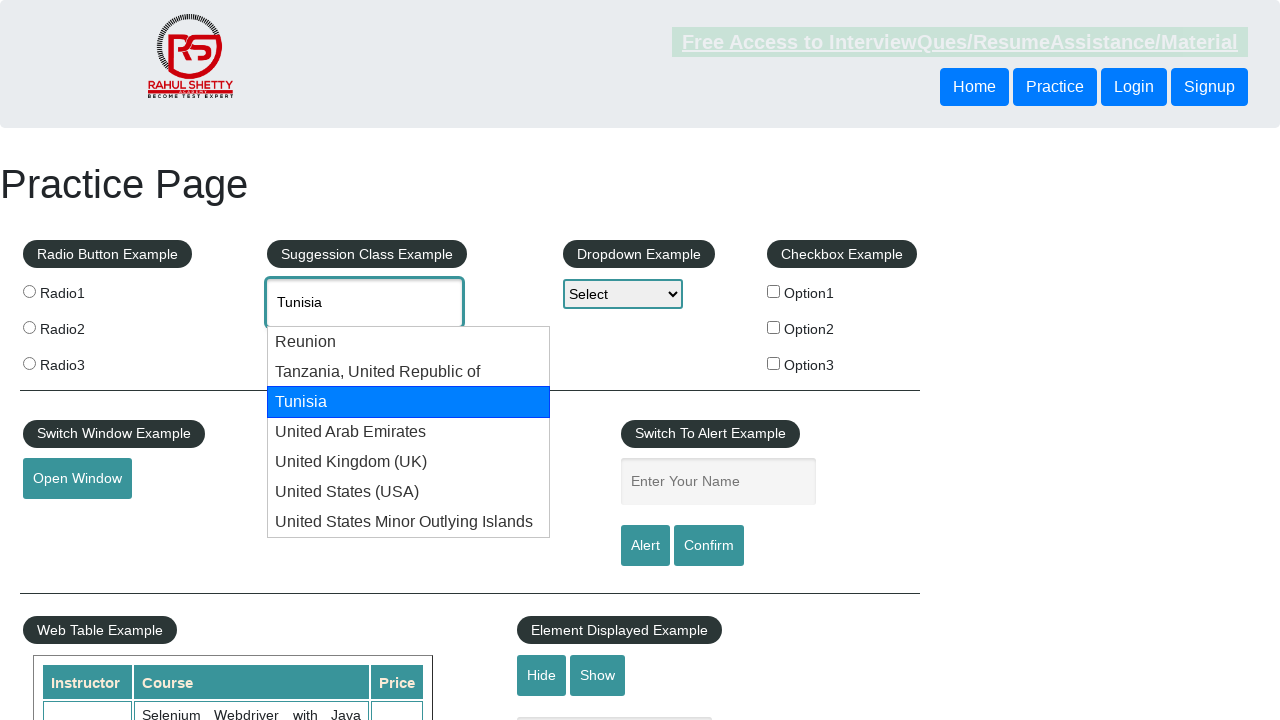

Pressed ArrowDown to navigate to next suggestion option on #autocomplete
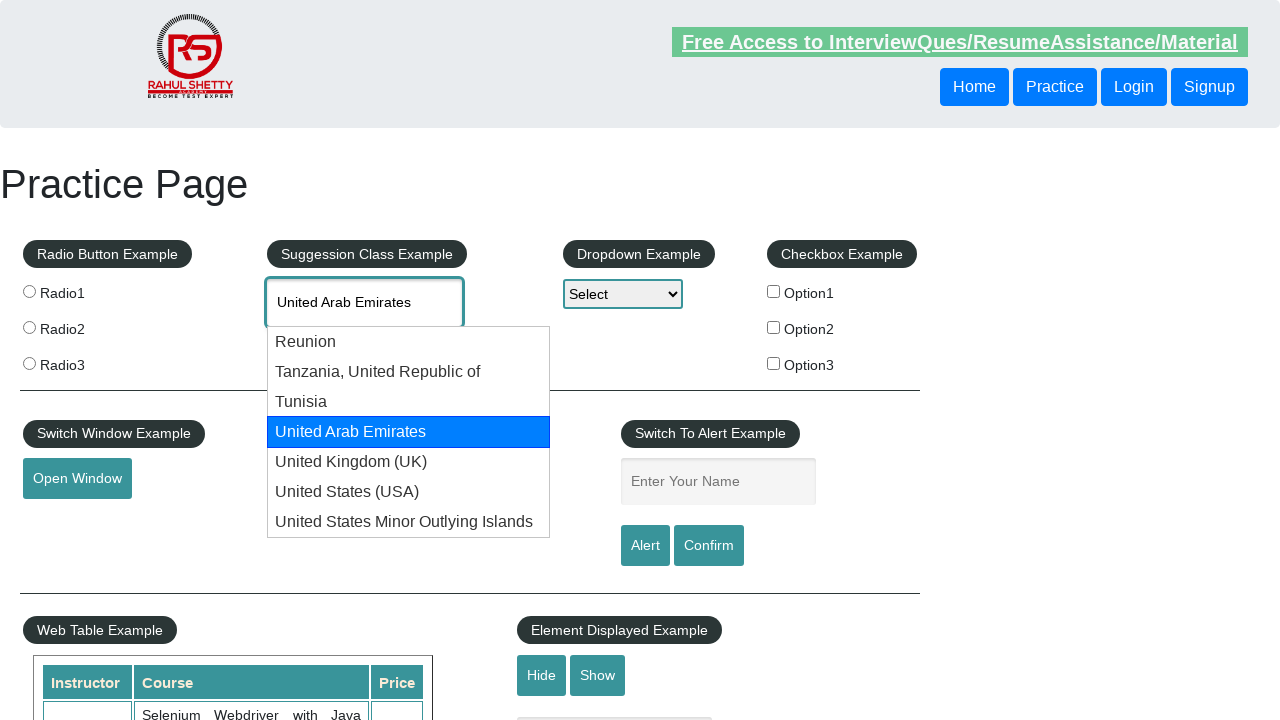

Pressed ArrowDown to navigate to next suggestion option on #autocomplete
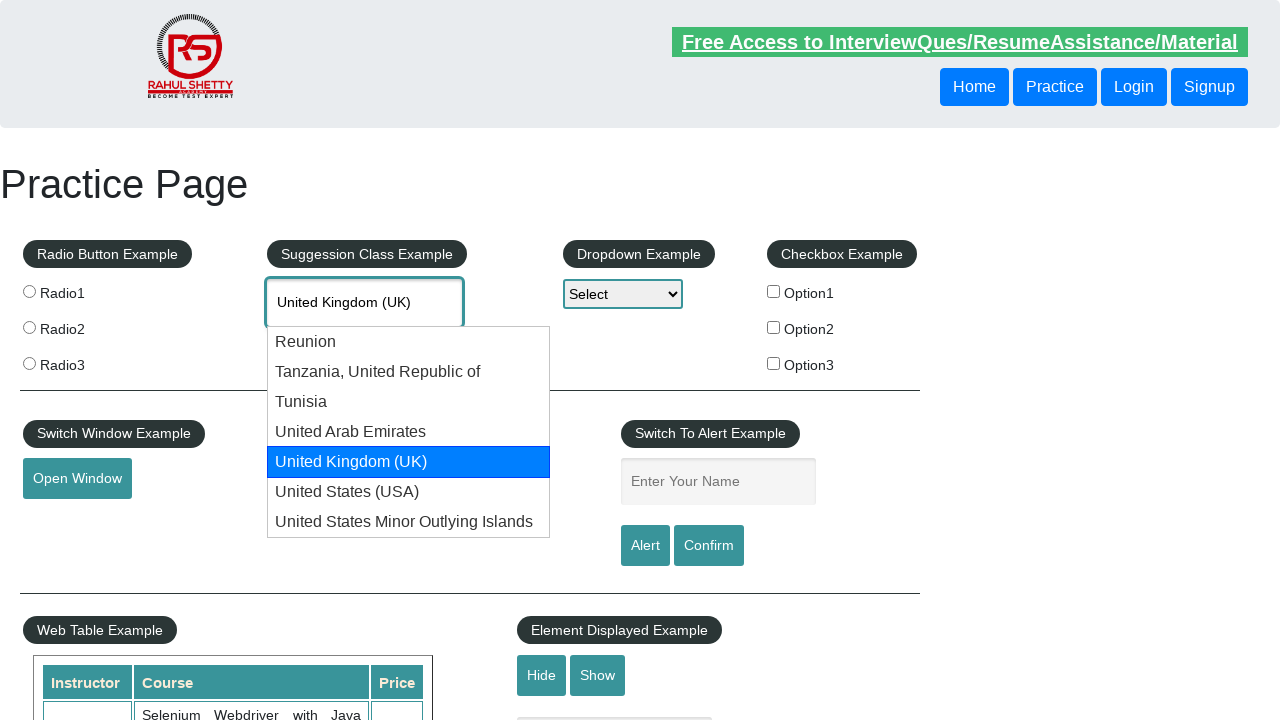

Found and selected 'United Kingdom (UK)' from suggestions
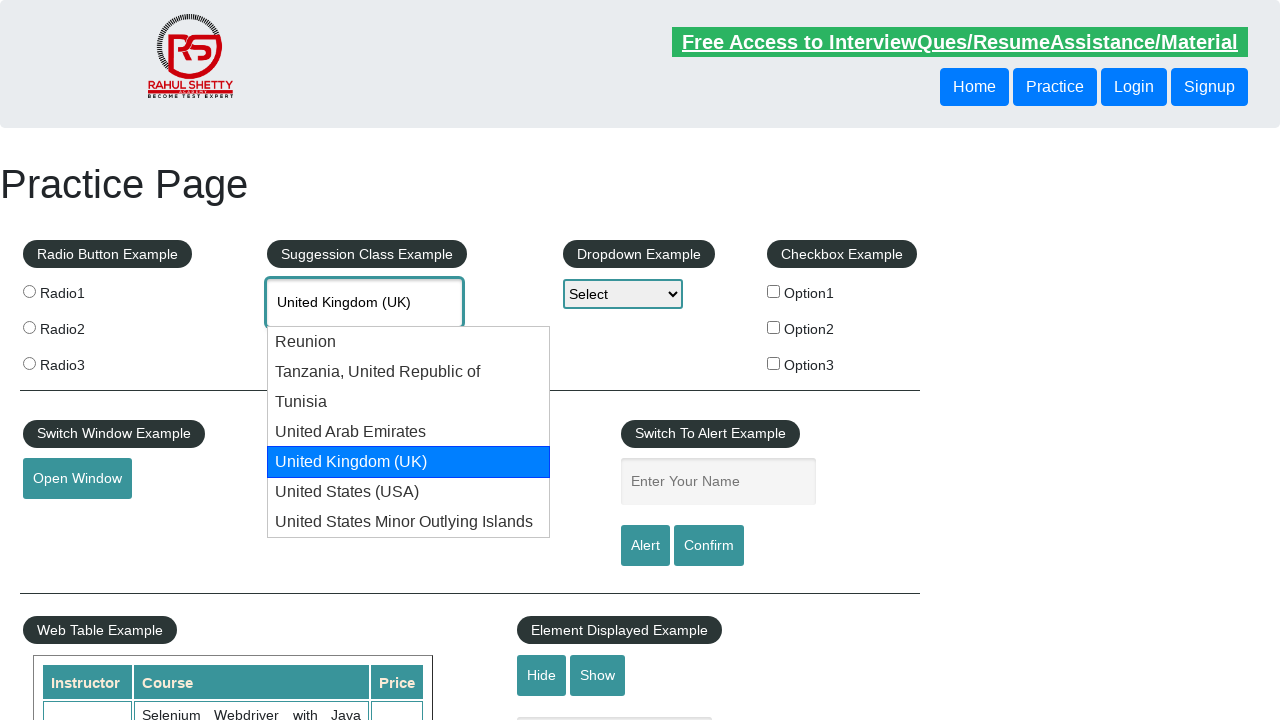

Retrieved selected value from autocomplete input: 'United Kingdom (UK)'
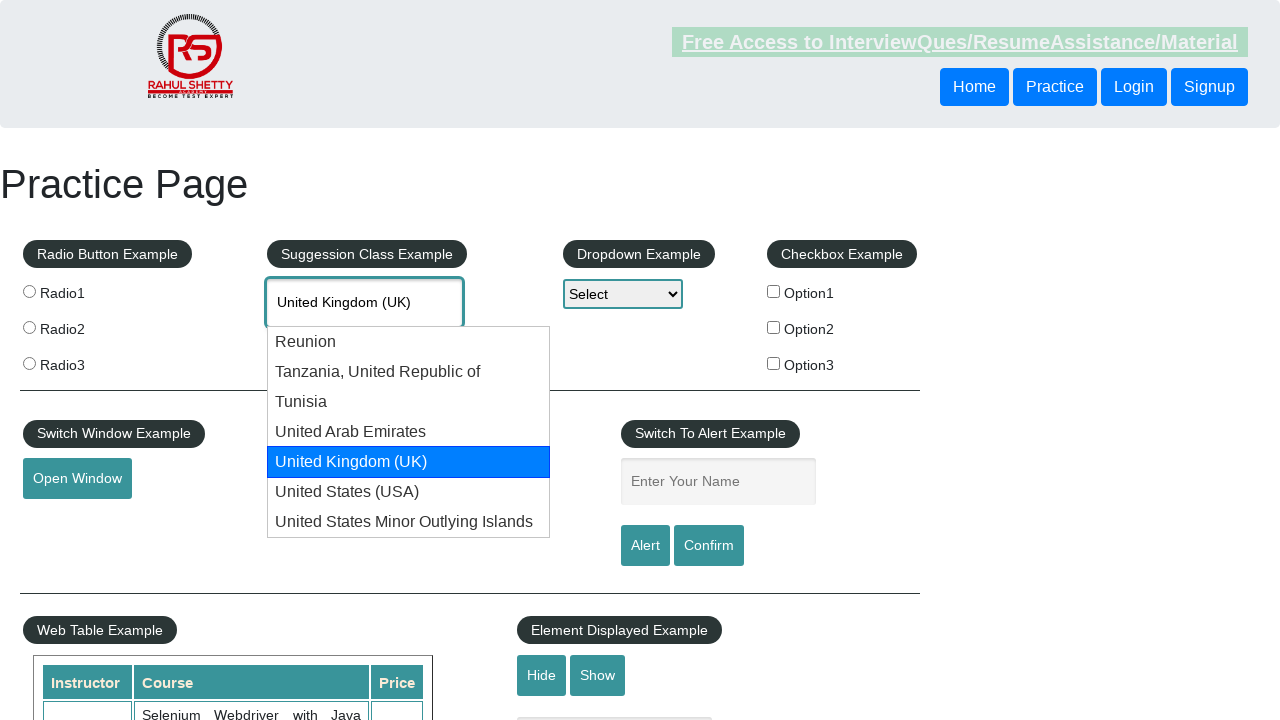

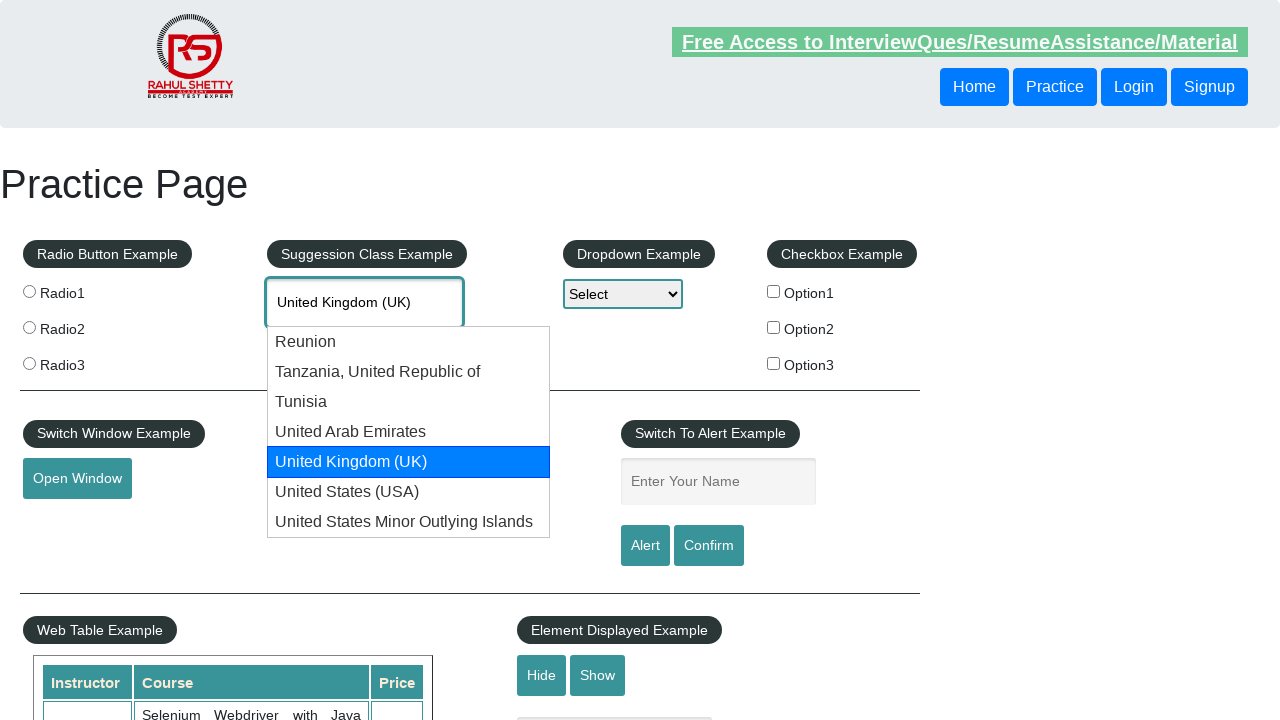